Navigates to the Japanese National Astronomical Observatory eclipse calendar page and verifies that the eclipse information content is displayed

Starting URL: https://eco.mtk.nao.ac.jp/cgi-bin/koyomi/eclipsex_s_en.cgi

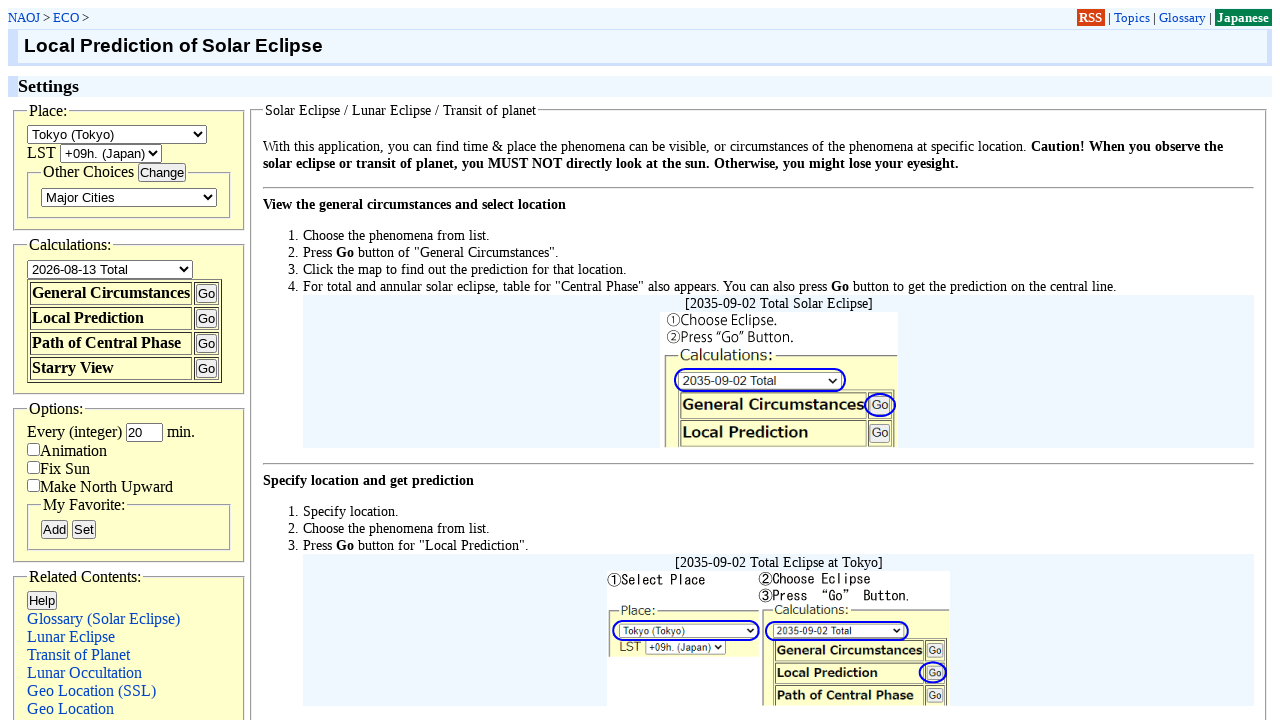

Eclipse information content loaded and became visible
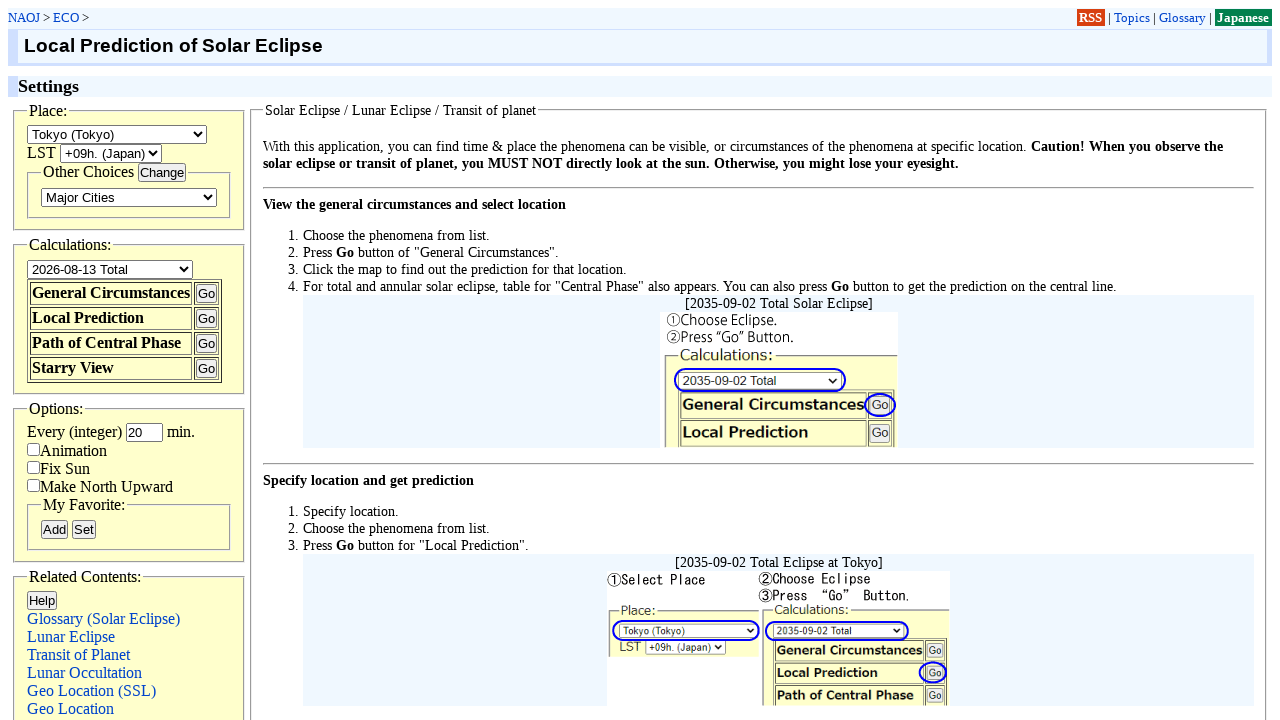

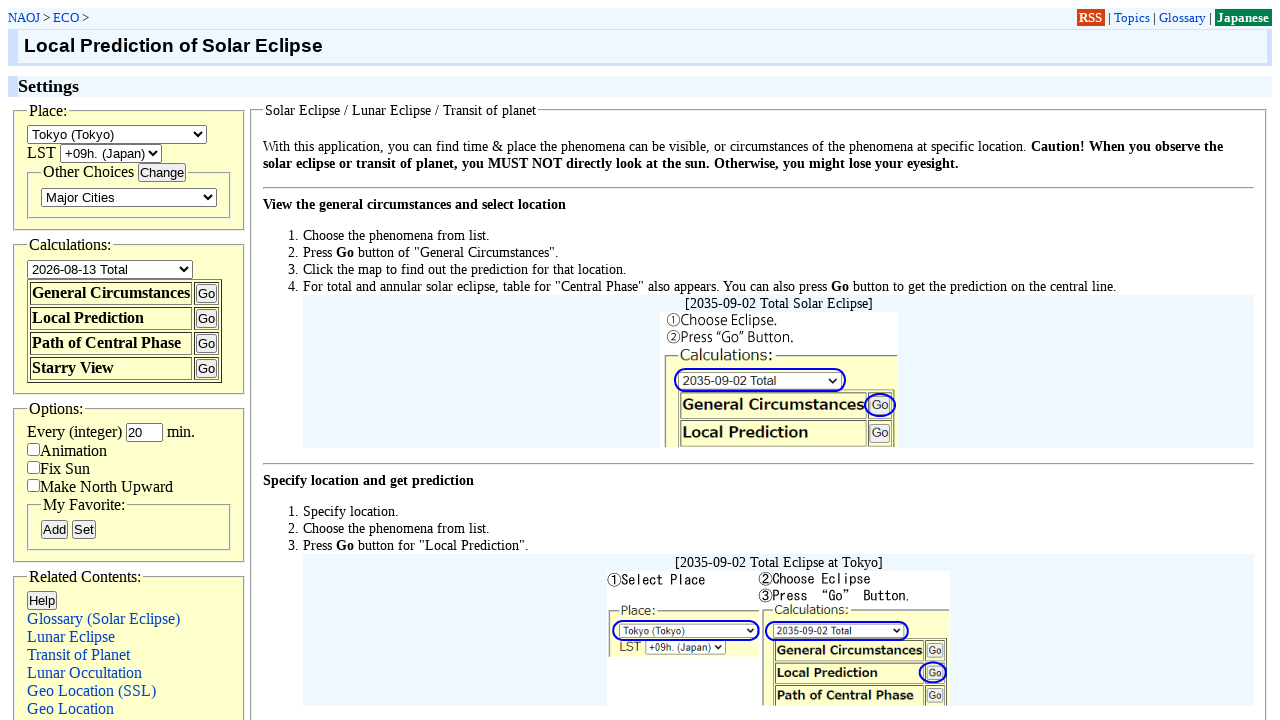